Navigates to Bootstrap documentation, clicks on Dropdowns link, scrolls down, and opens a dropdown menu to verify its items are displayed

Starting URL: https://getbootstrap.com/docs/4.0/components

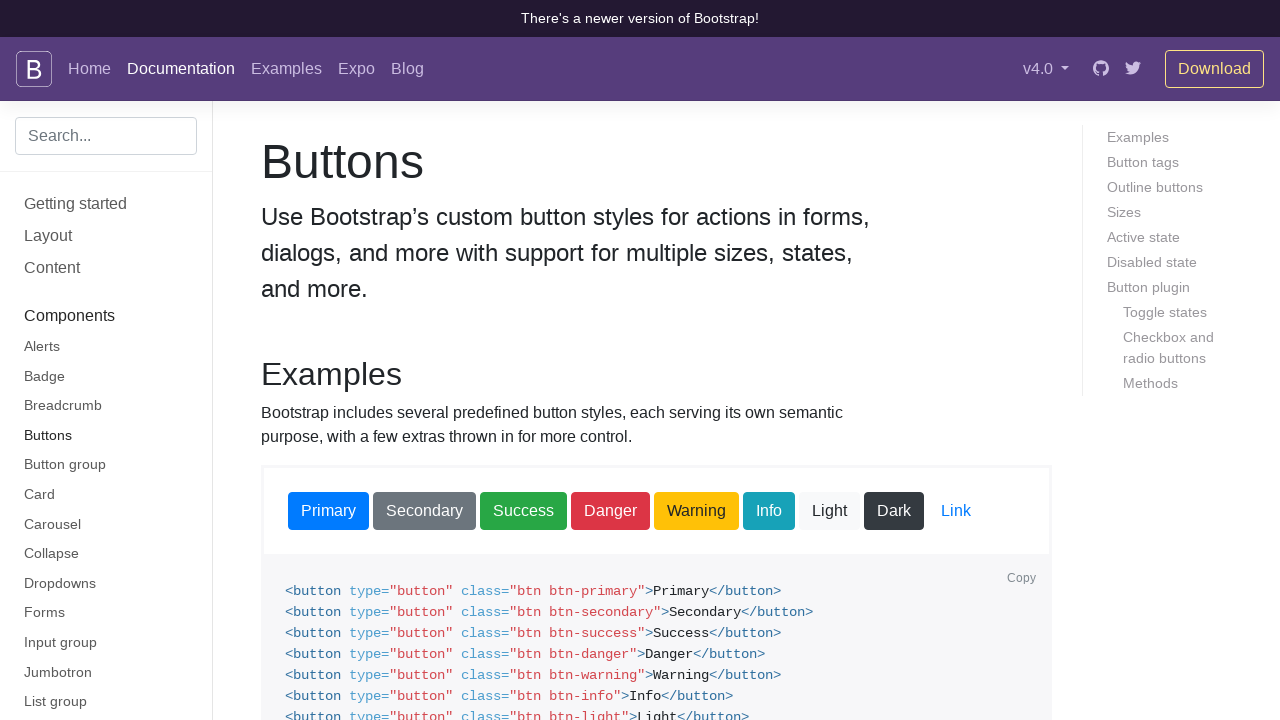

Clicked on Dropdowns link in Bootstrap documentation at (106, 584) on a:text('Dropdowns')
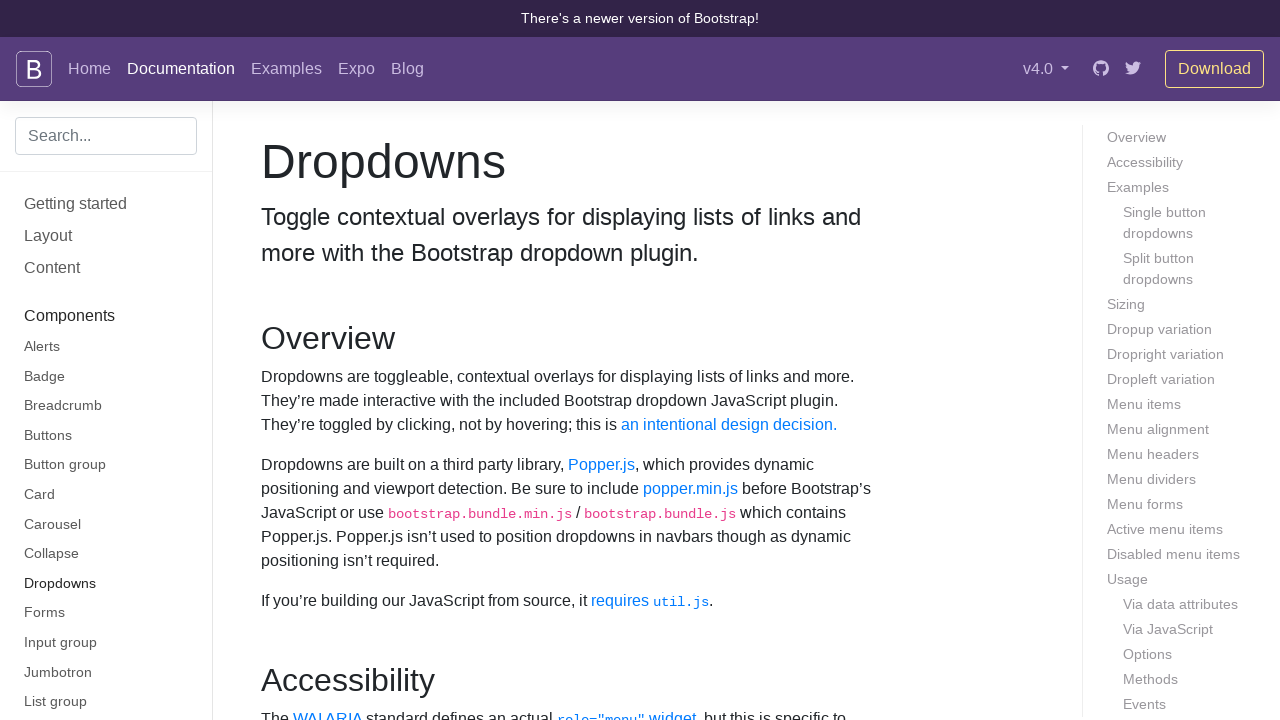

Scrolled down 350 pixels to view dropdown example
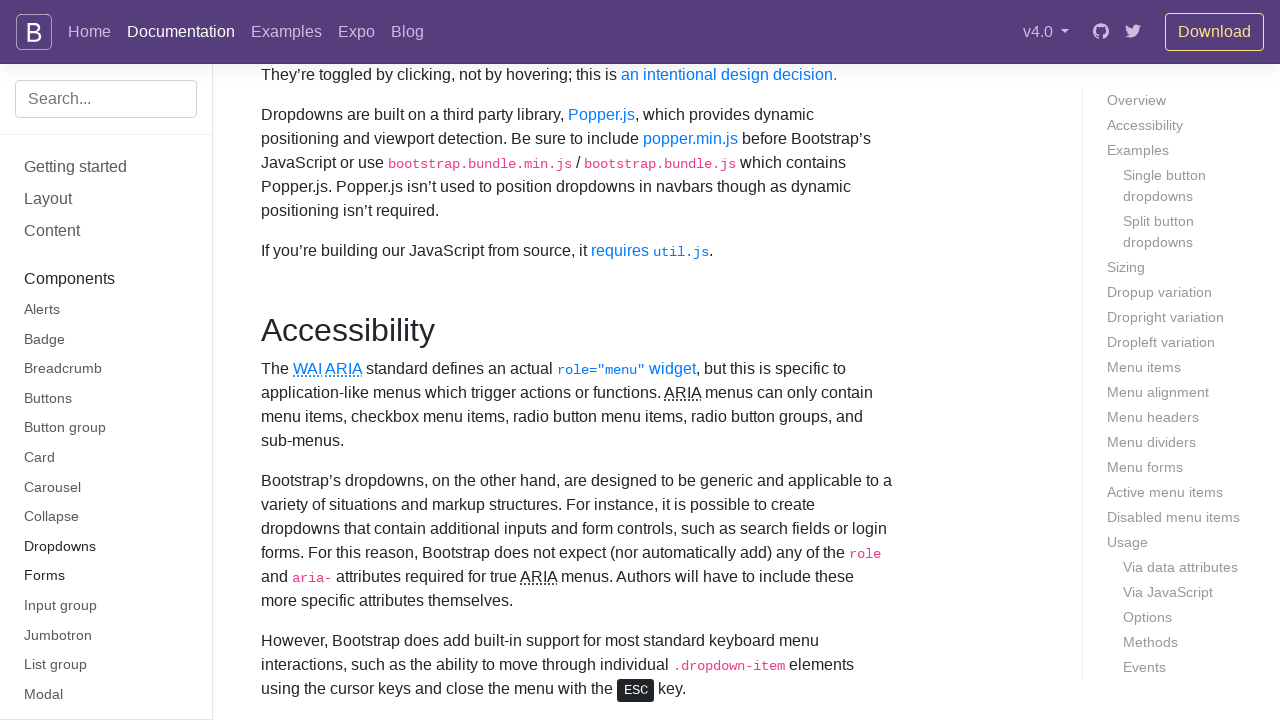

Waited for scroll animation to complete
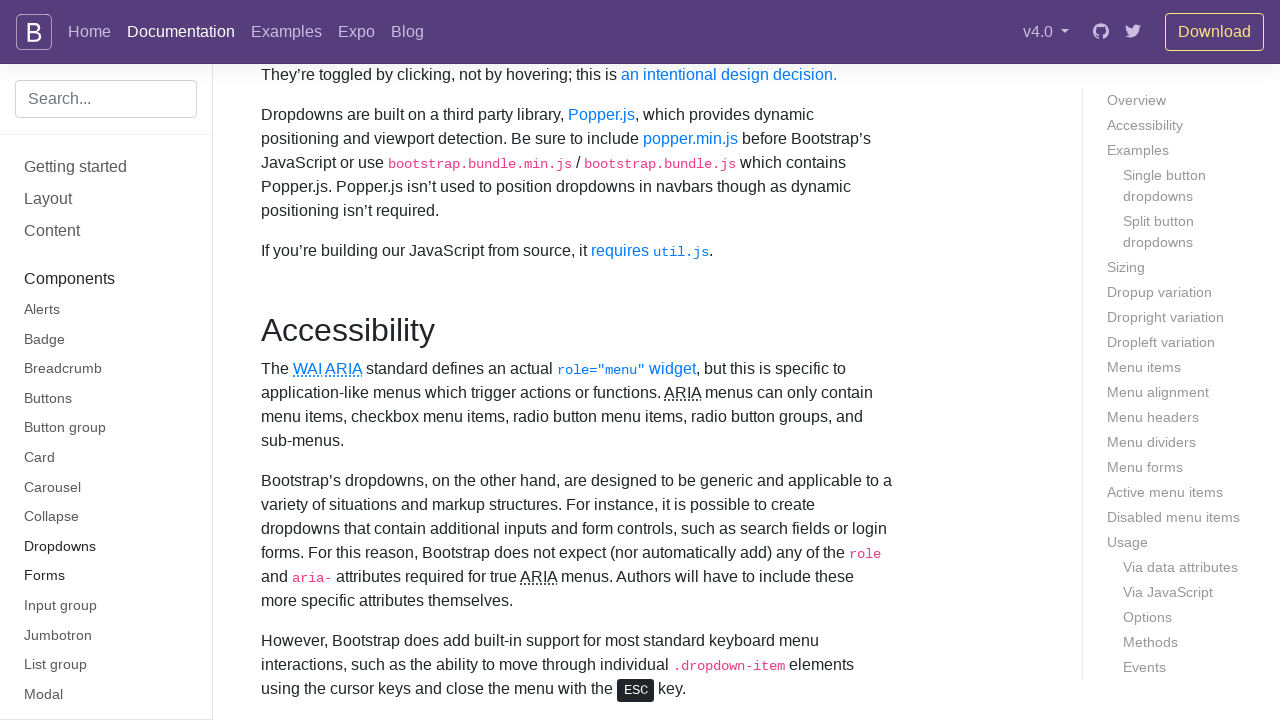

Clicked on dropdown button to open the menu at (370, 360) on button#dropdownMenuButton
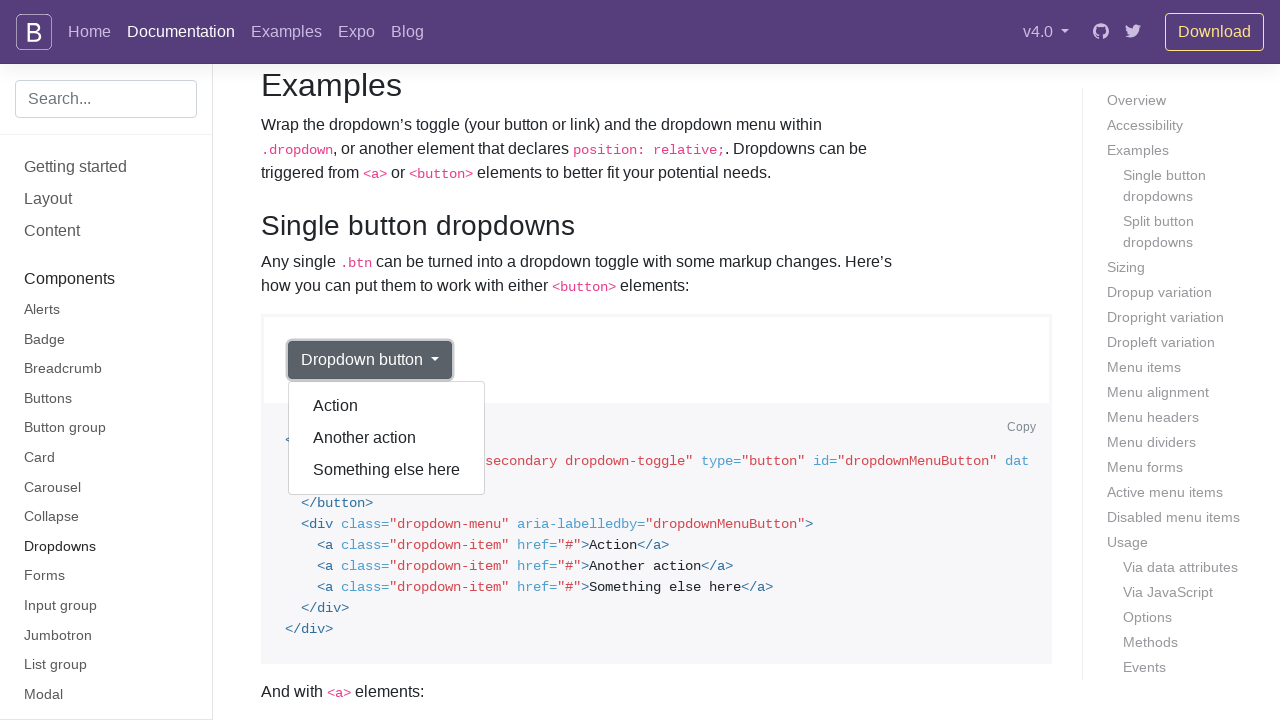

Dropdown menu appeared with items visible
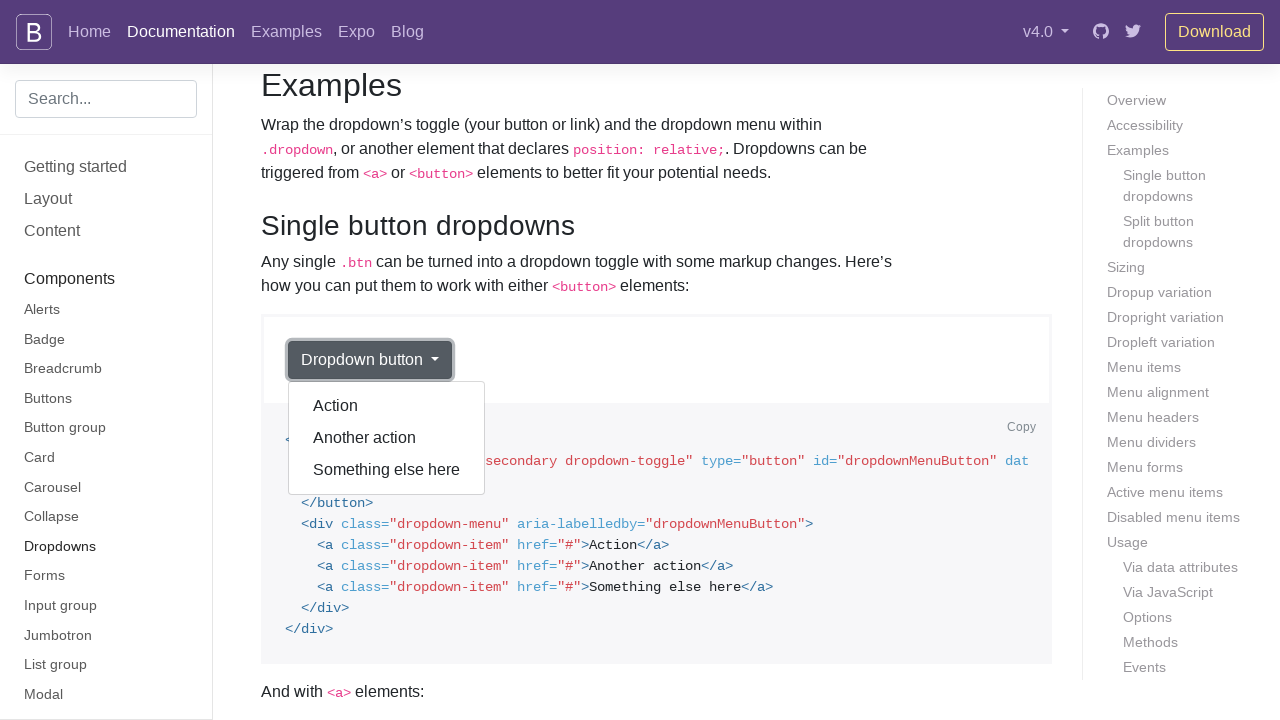

Retrieved all dropdown items - found 3 items
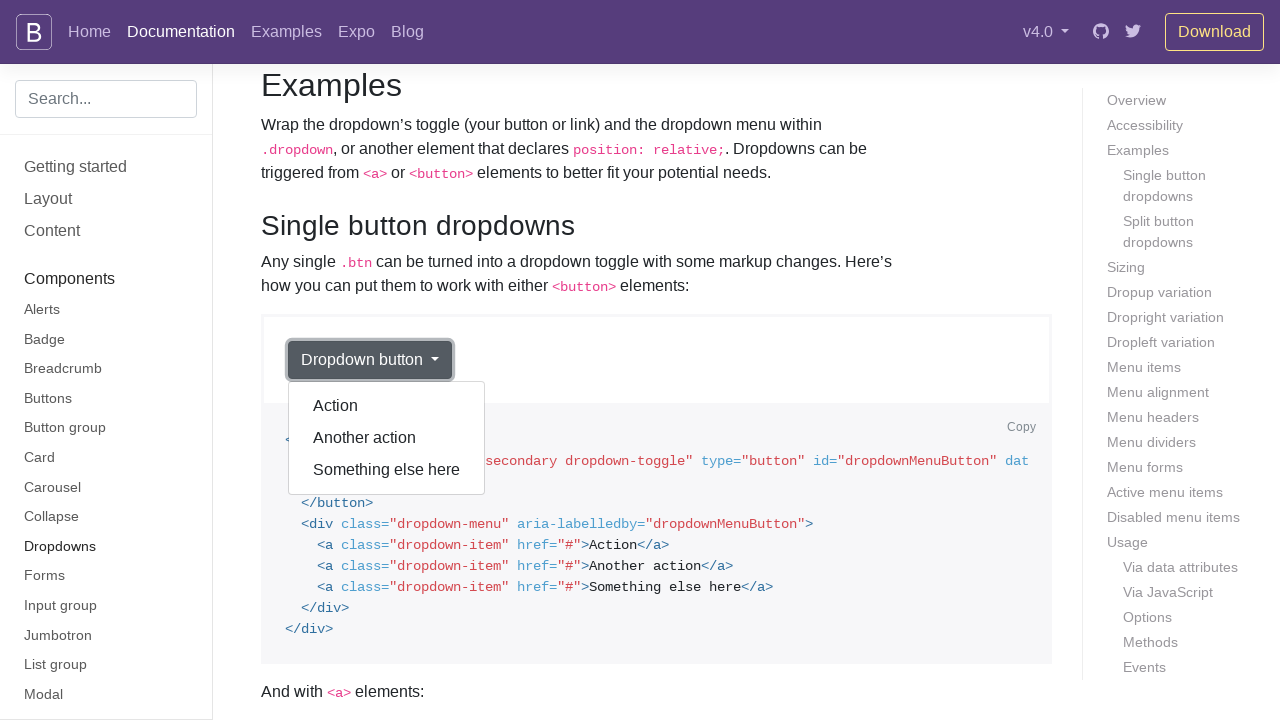

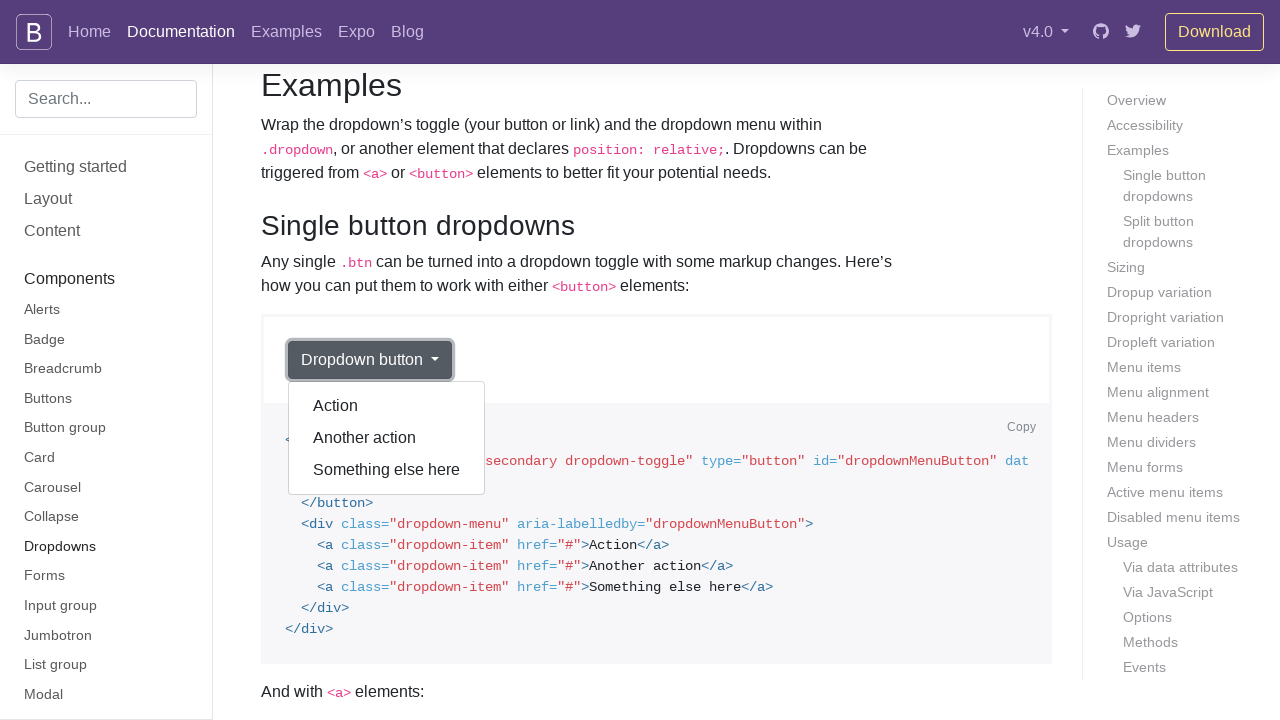